Tests tooltip functionality by hovering over a link labeled "Contrary" and verifying the tooltip text and visibility

Starting URL: https://demoqa.com/tool-tips

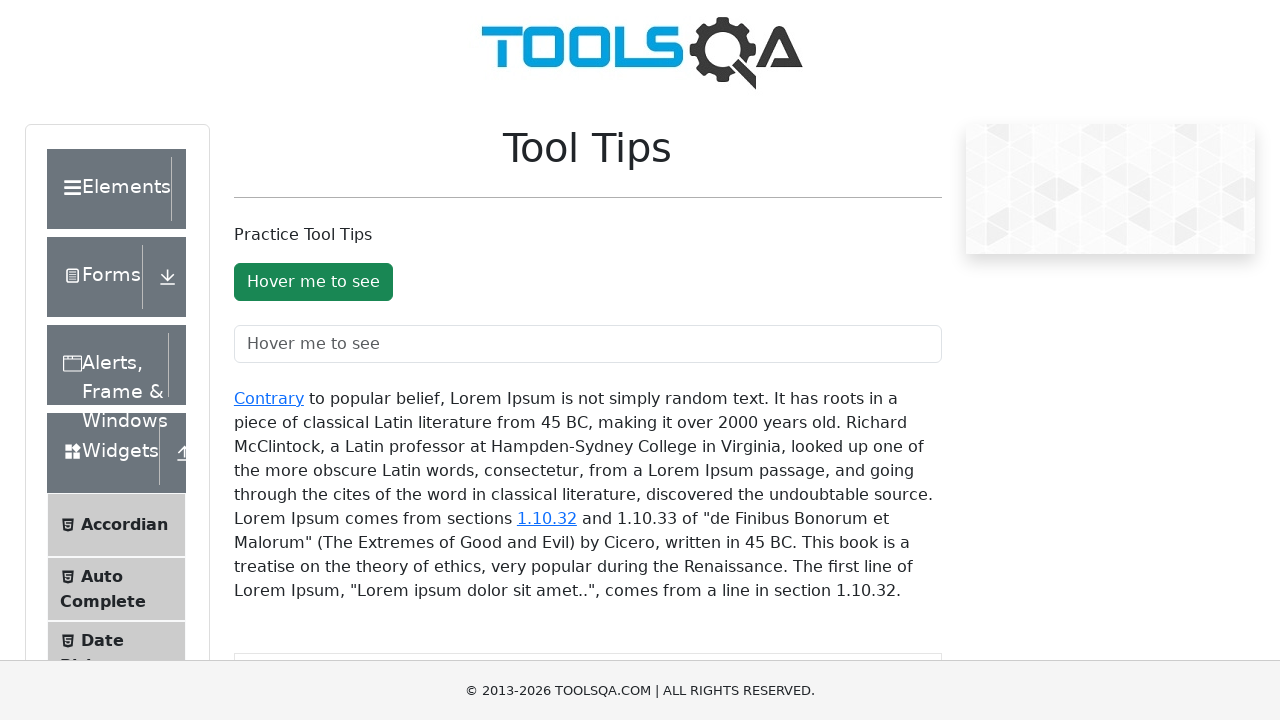

Hovered over the 'Contrary' link to trigger tooltip at (269, 398) on #texToolTopContainer > a:nth-child(1)
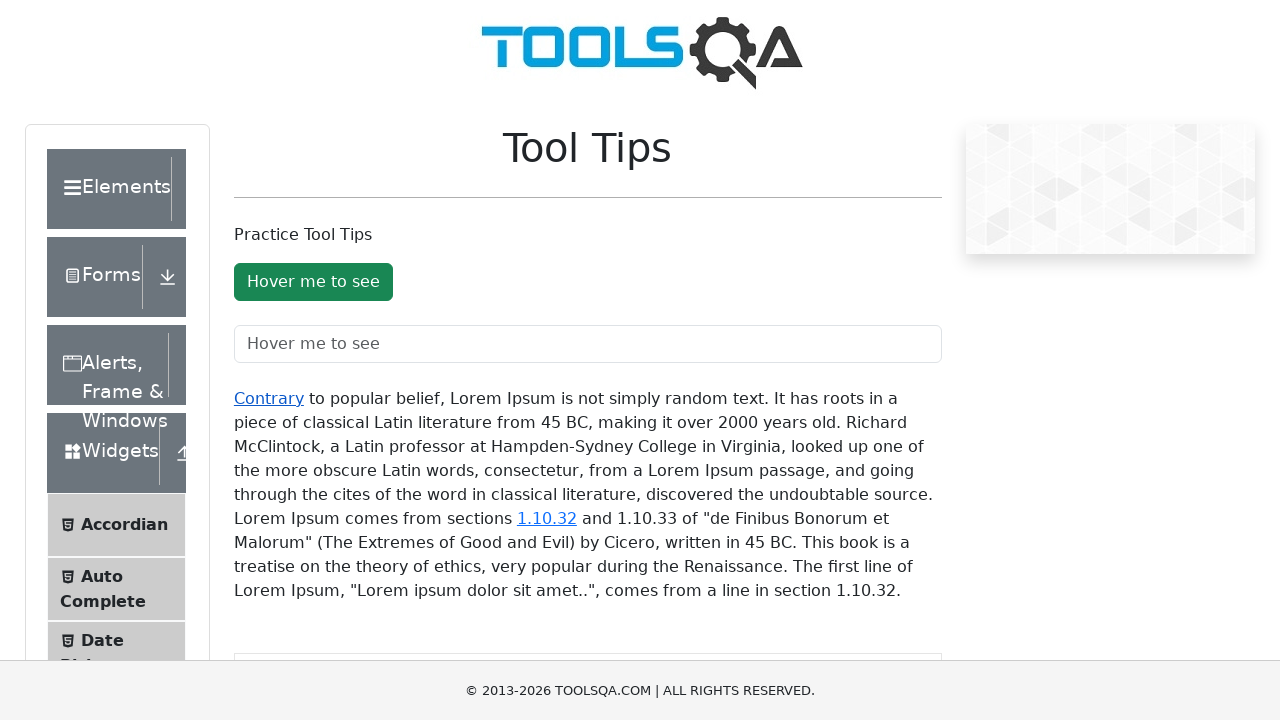

Tooltip appeared and became visible
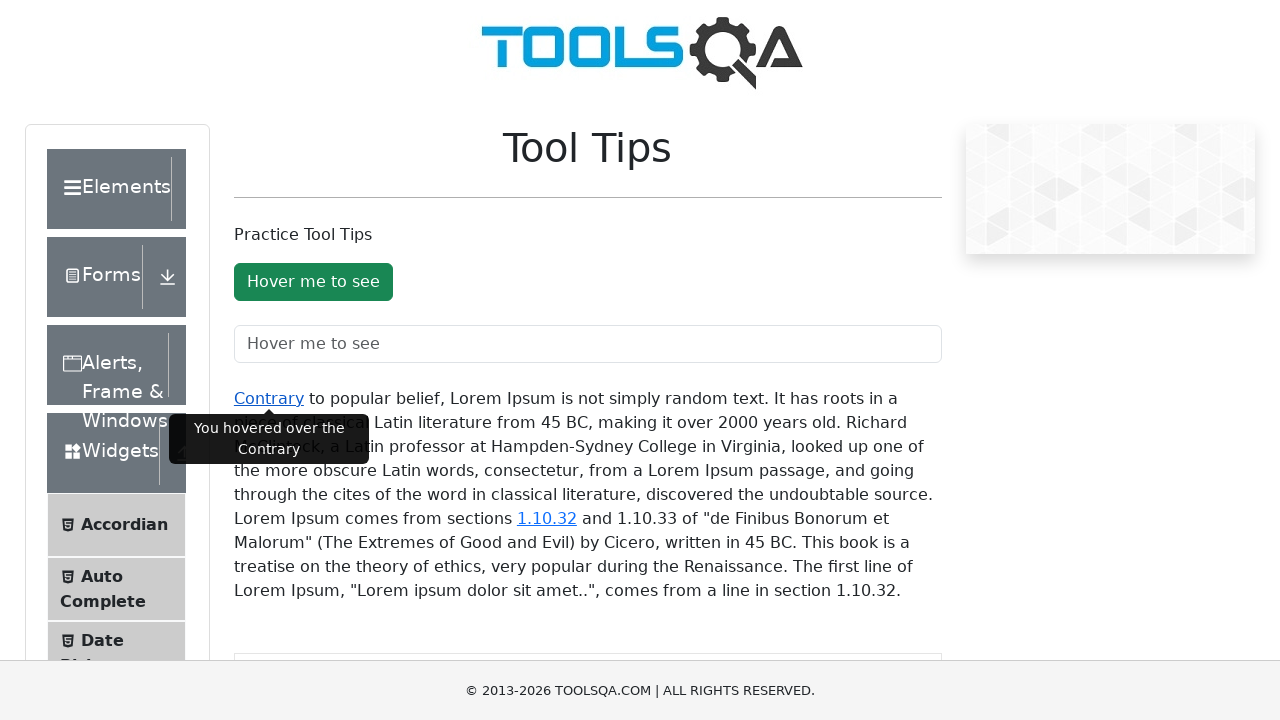

Retrieved tooltip text content
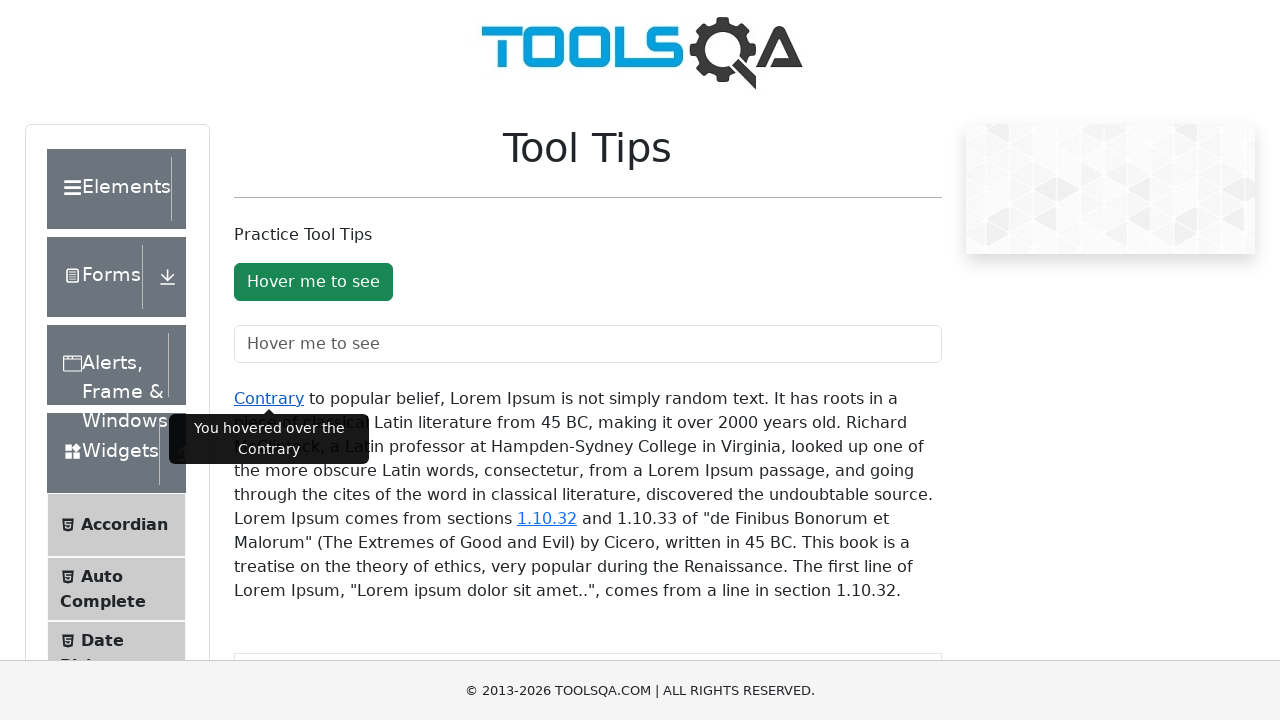

Verified tooltip text is 'You hovered over the Contrary'
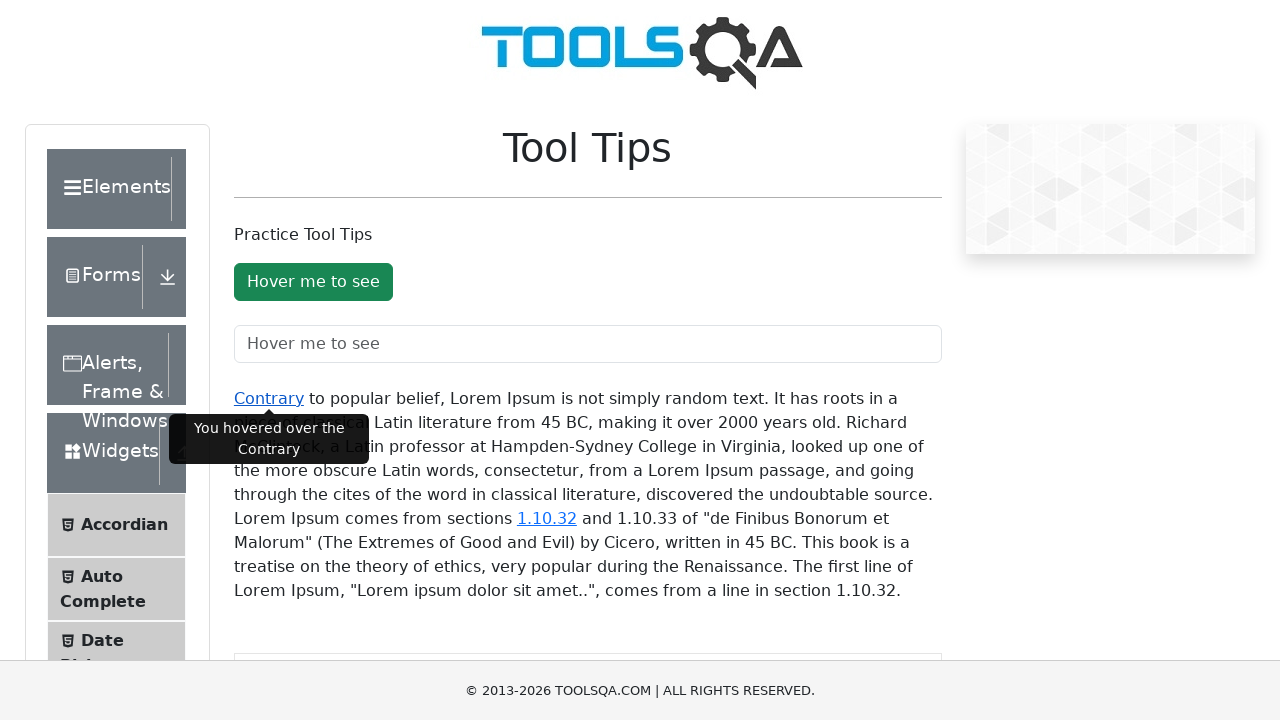

Verified tooltip element is visible
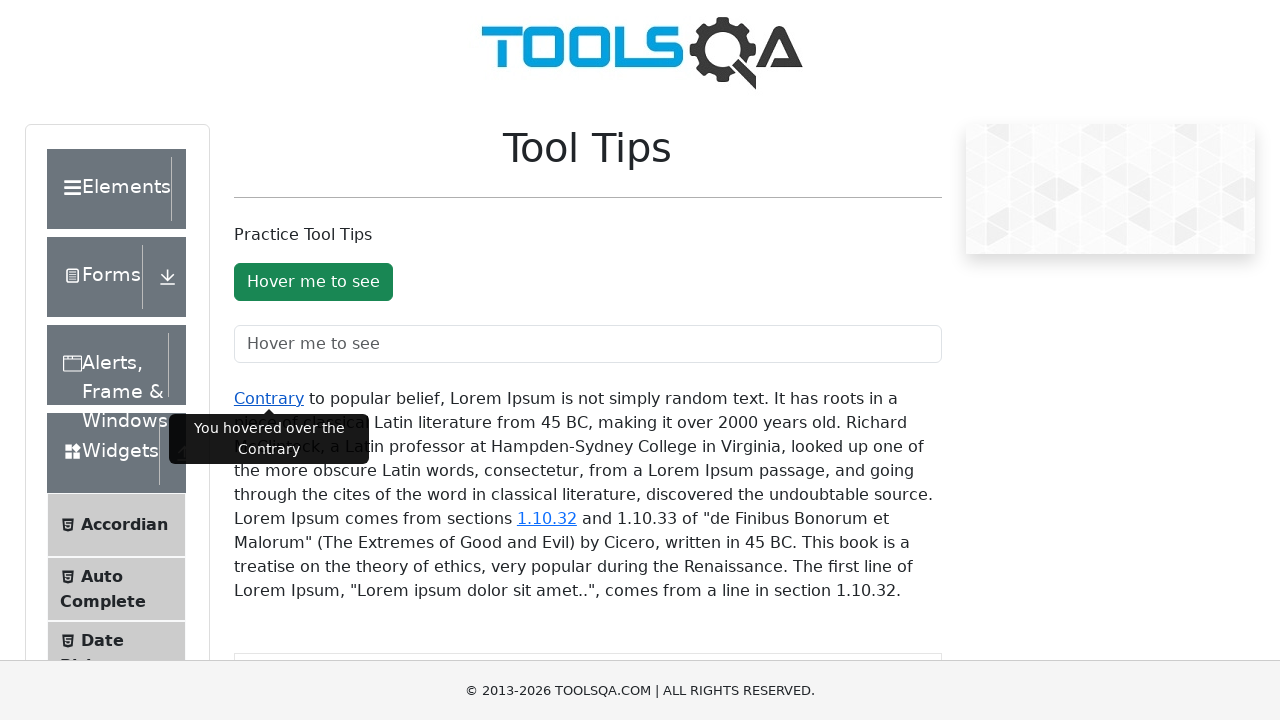

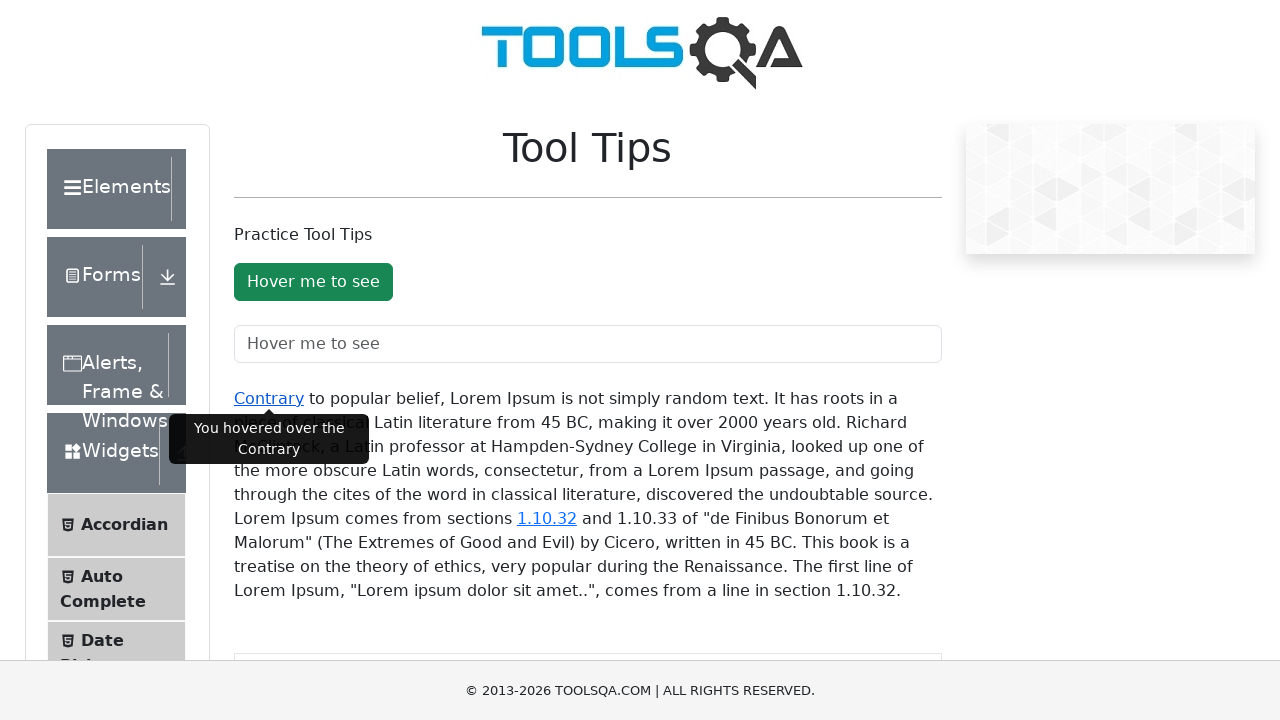